Tests radio button functionality by checking which radio button is selected by default, then clicks on an age group radio button if it's not already selected.

Starting URL: https://www.leafground.com/radio.xhtml

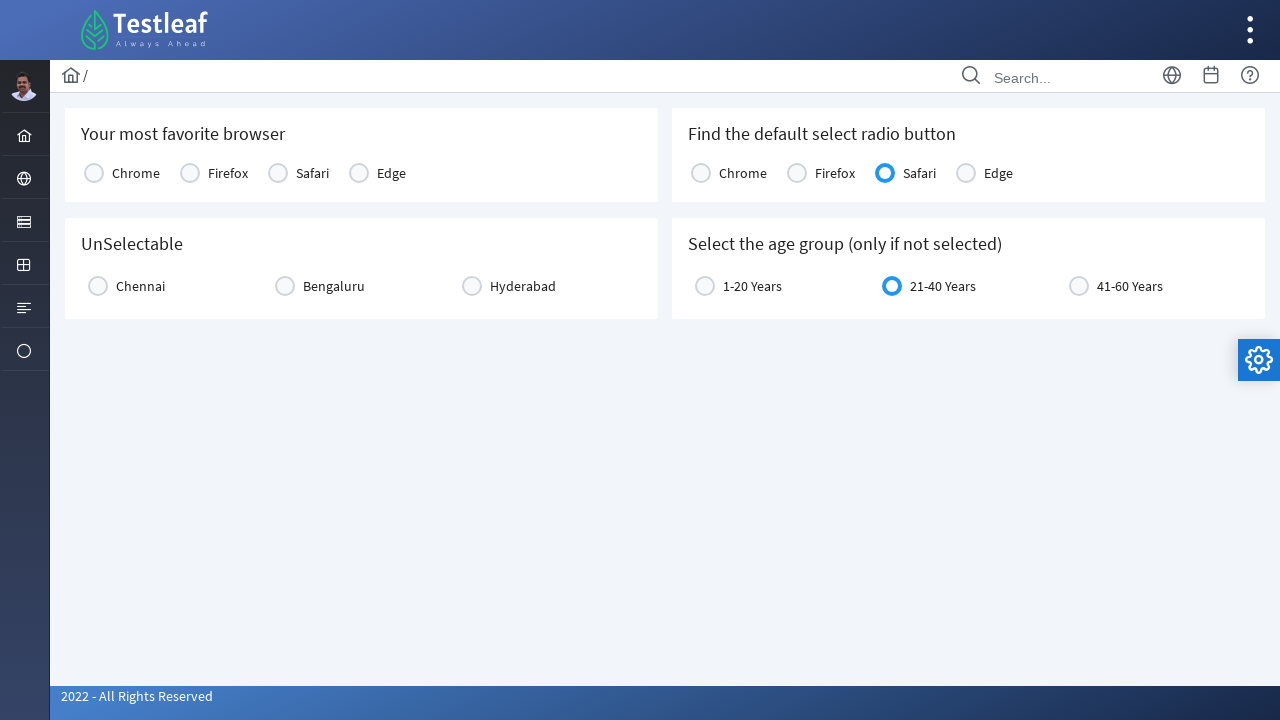

Located Chrome radio button
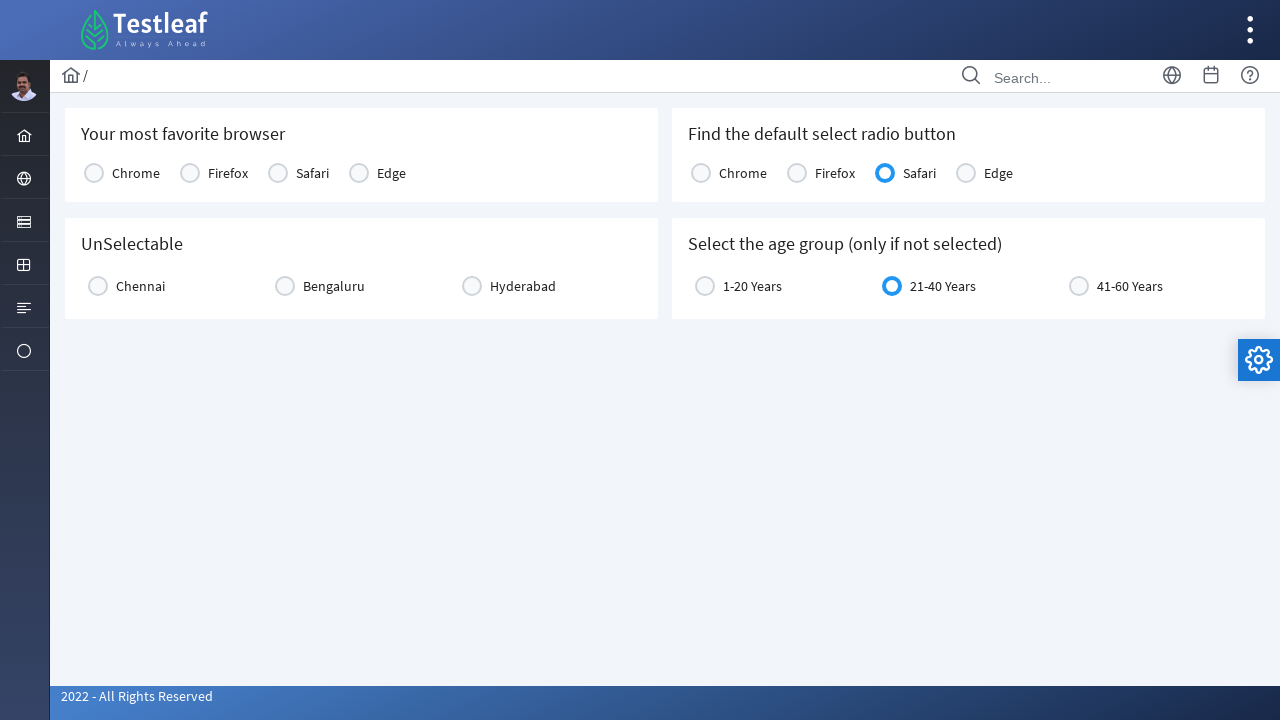

Located Firefox radio button
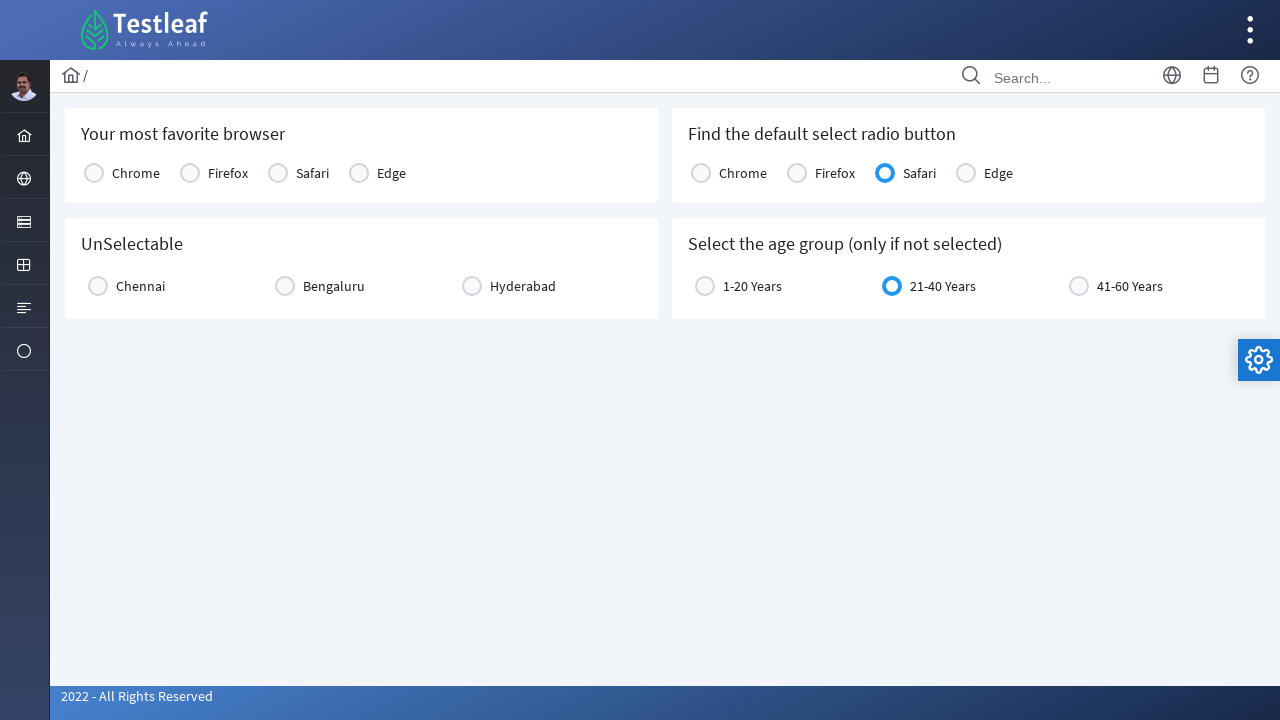

Located Safari radio button
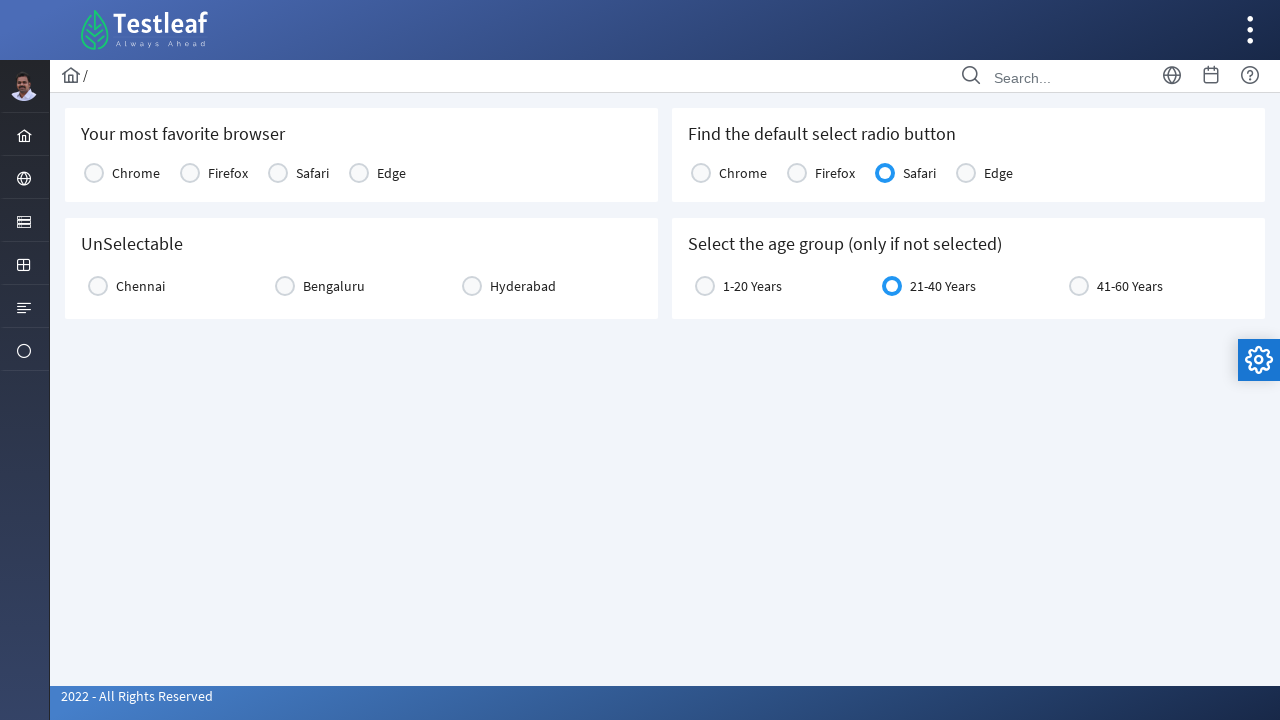

Located Edge radio button
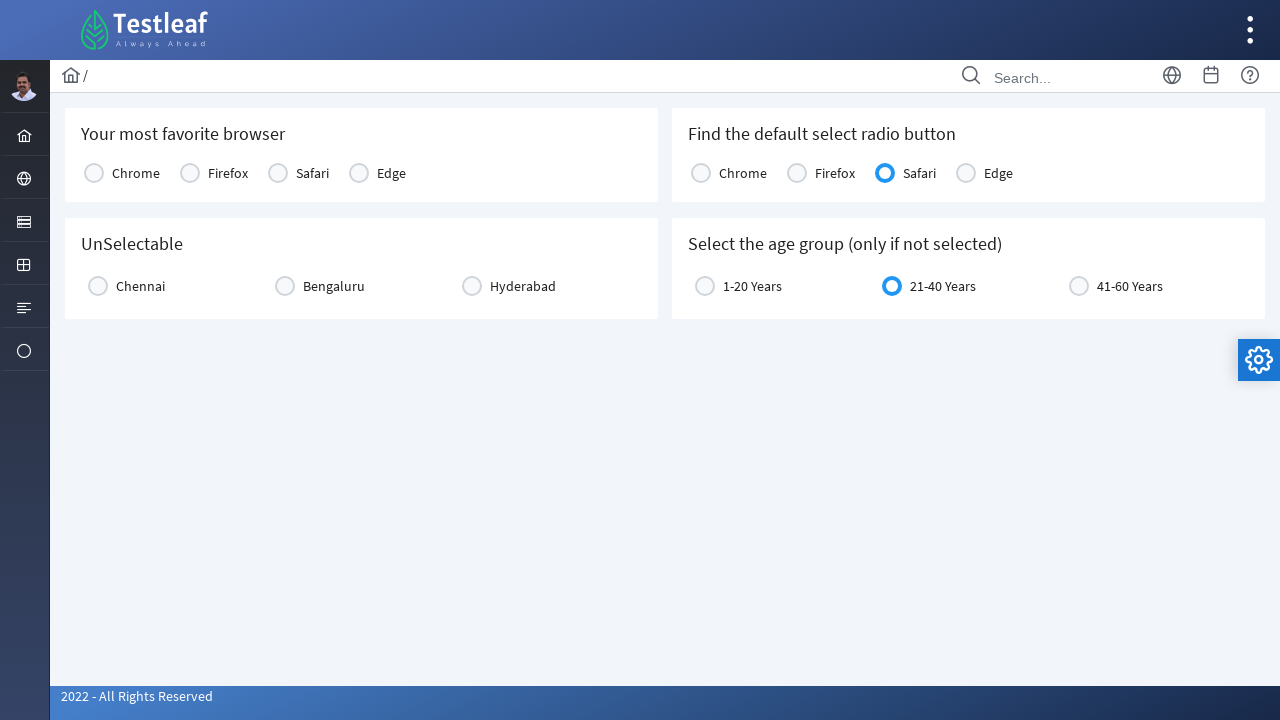

Checked default selection - Safari is selected
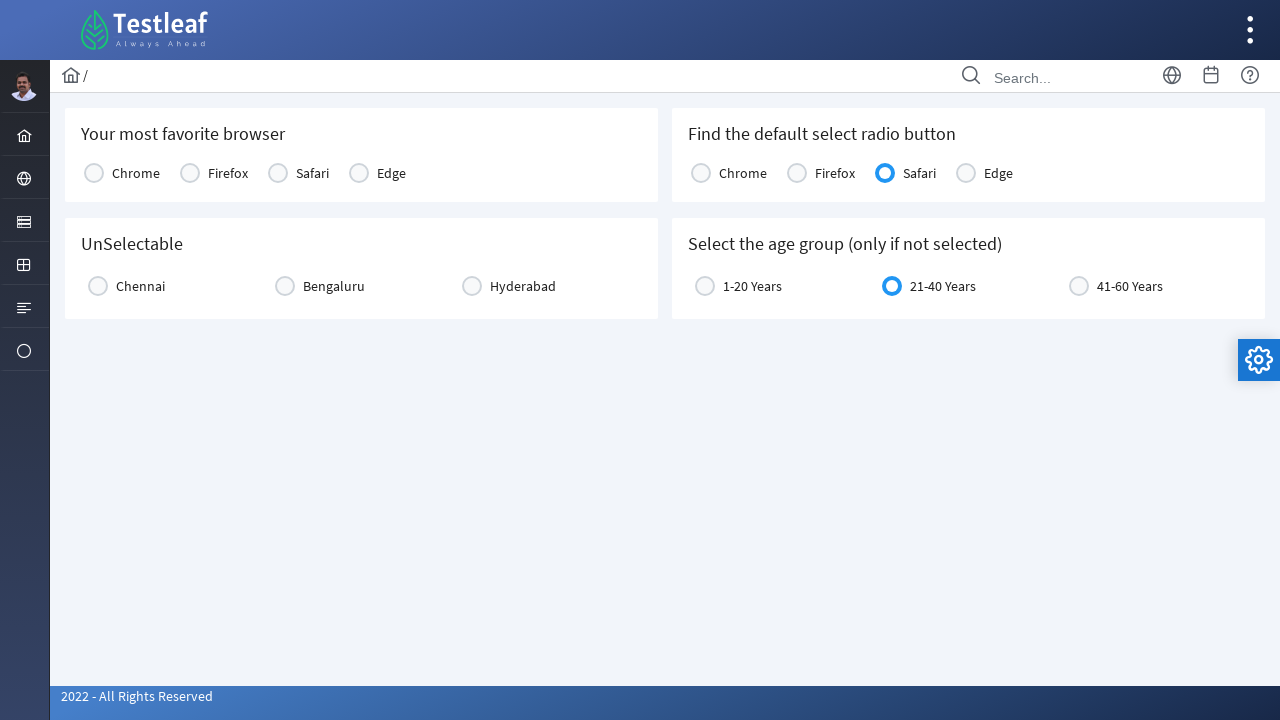

Retrieved Safari radio button label text: Safari
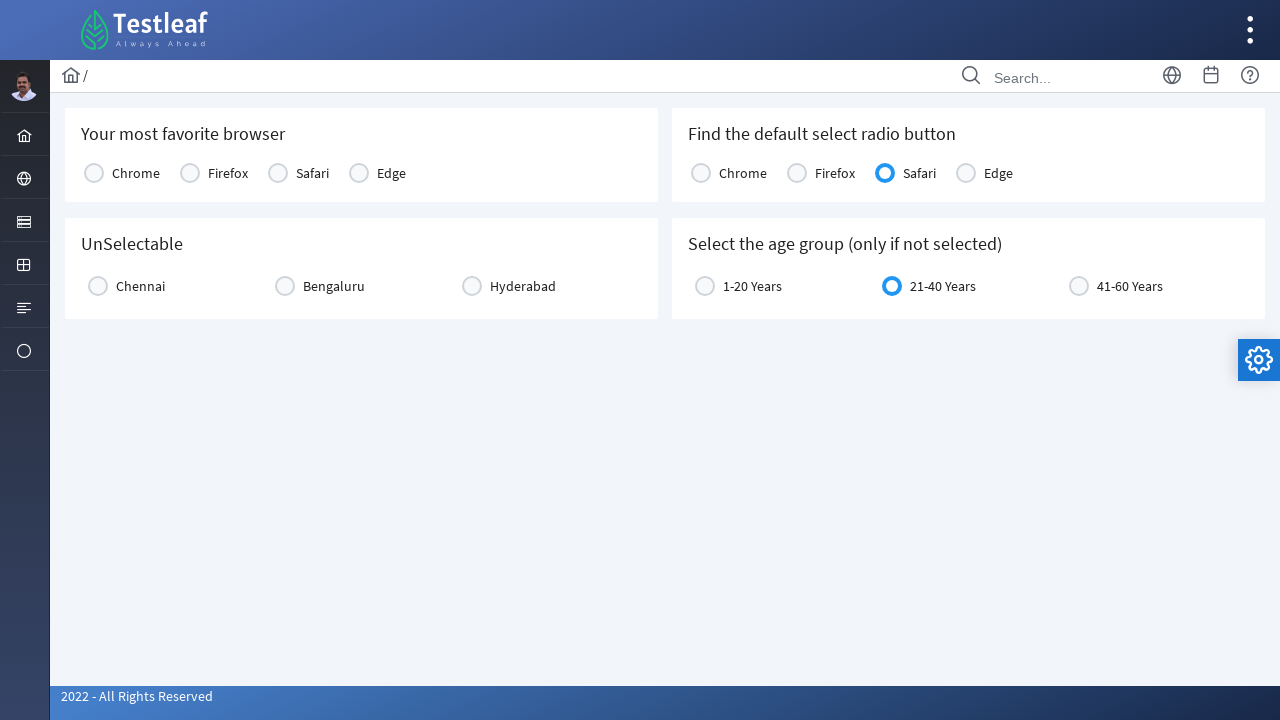

Located age group radio button
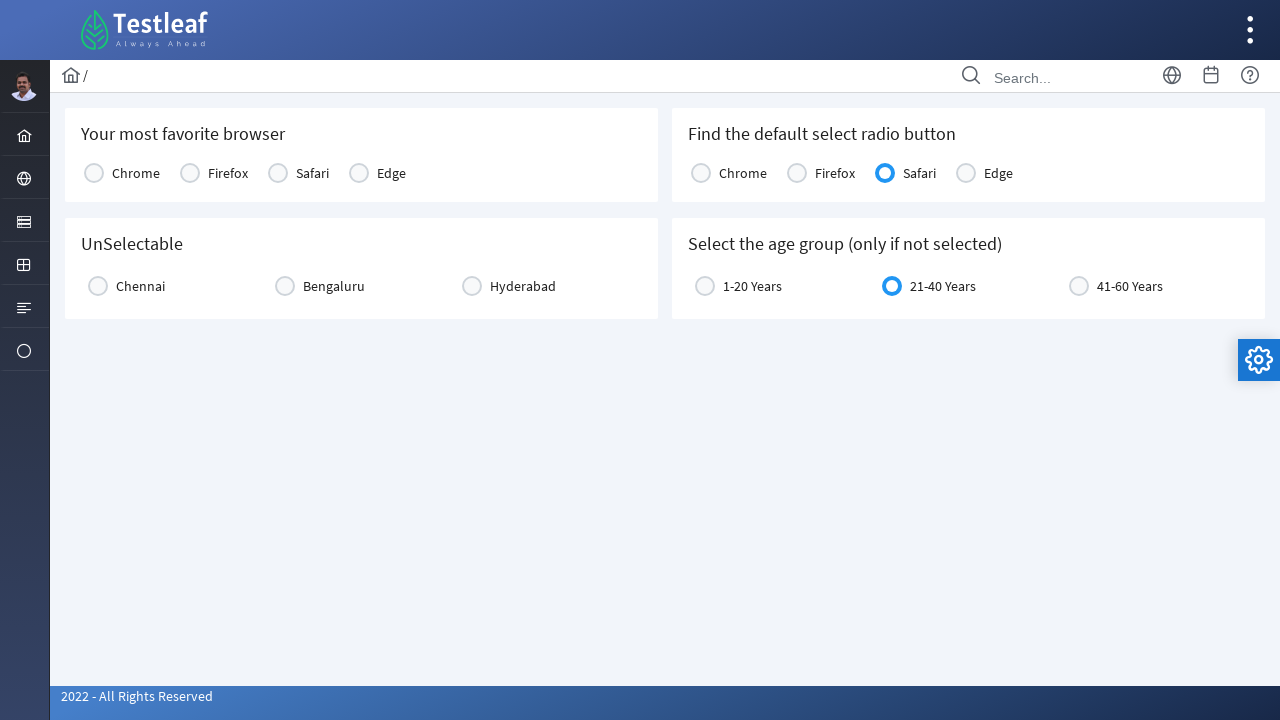

Age group radio button is not selected, proceeding to click
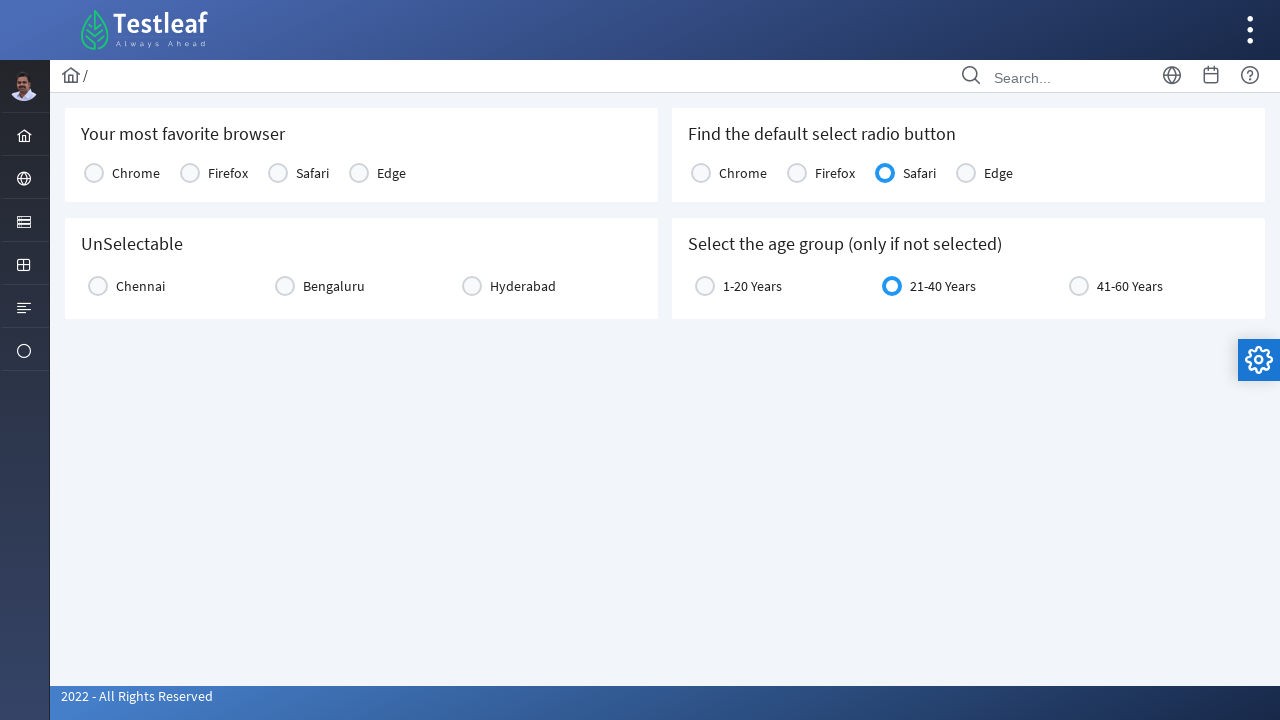

Clicked on age group radio button label to select it at (752, 286) on label[for='j_idt87:age:0']
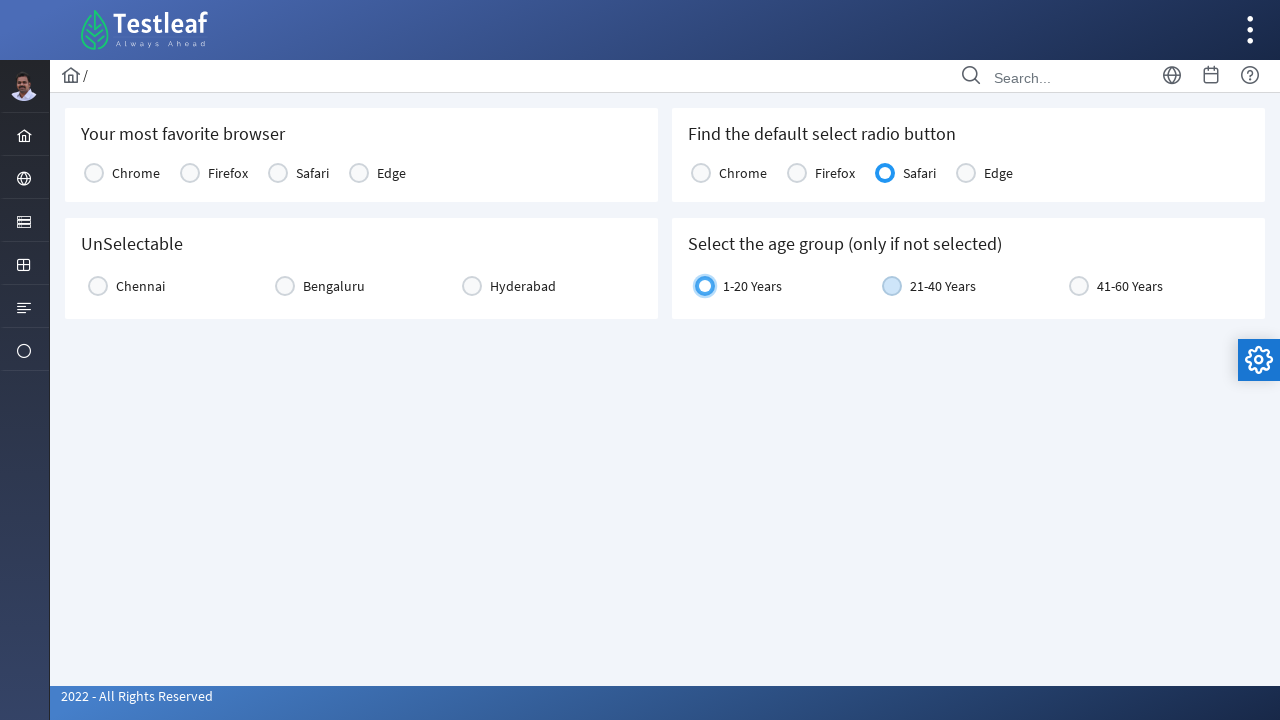

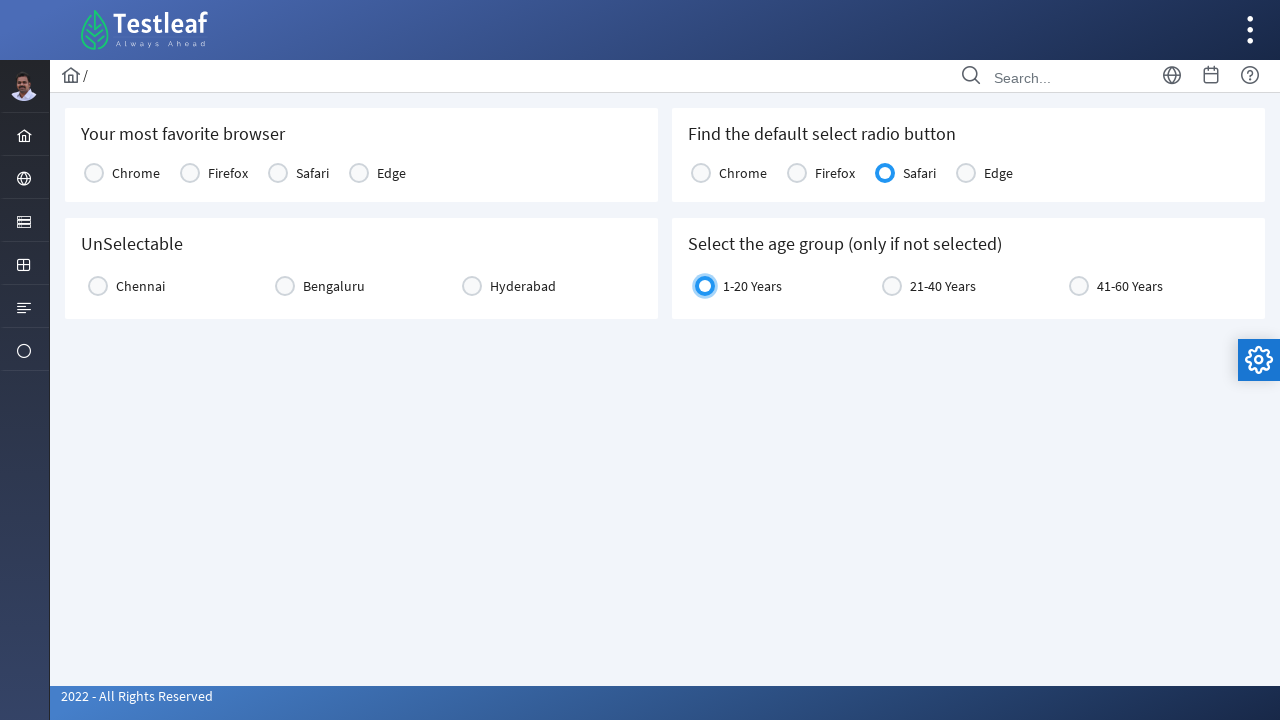